Navigates to a Google Forms checkbox demo page, maximizes the window, and locates a checkbox label element for "On foot" option

Starting URL: https://formfacade.com/website/google-forms-question-types-checkboxes-multi-select.html

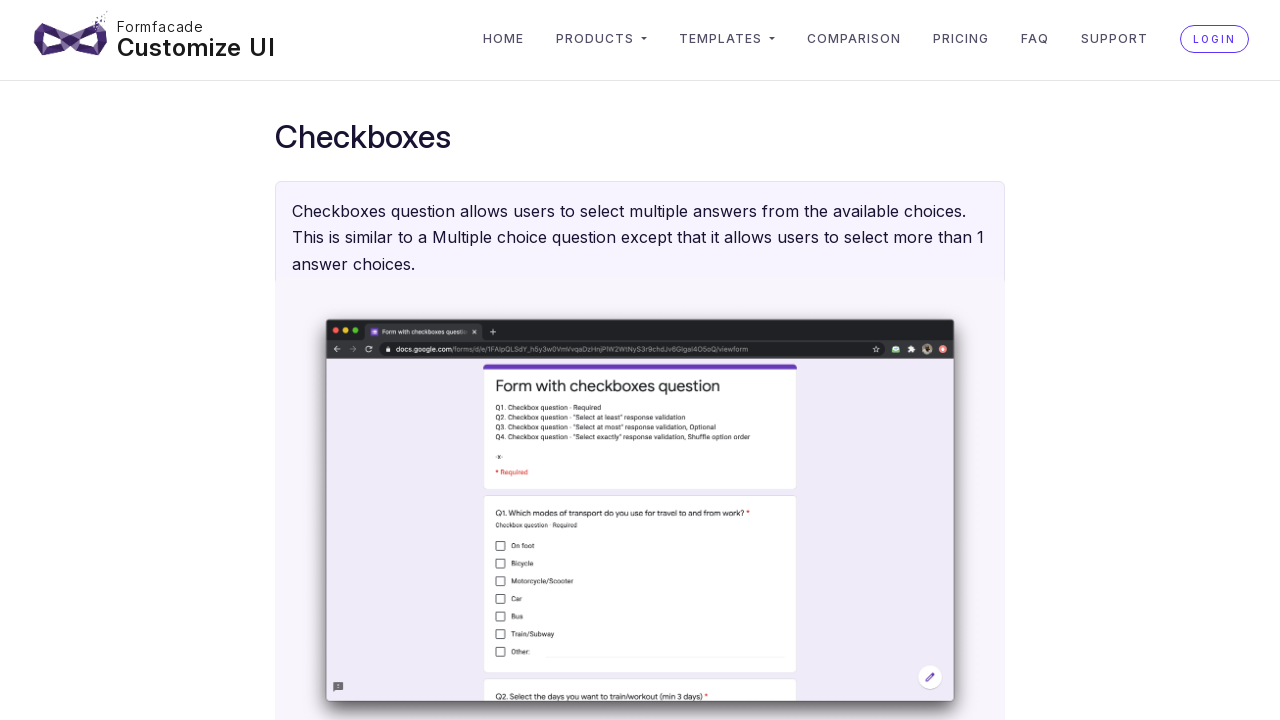

Navigated to Google Forms checkbox demo page
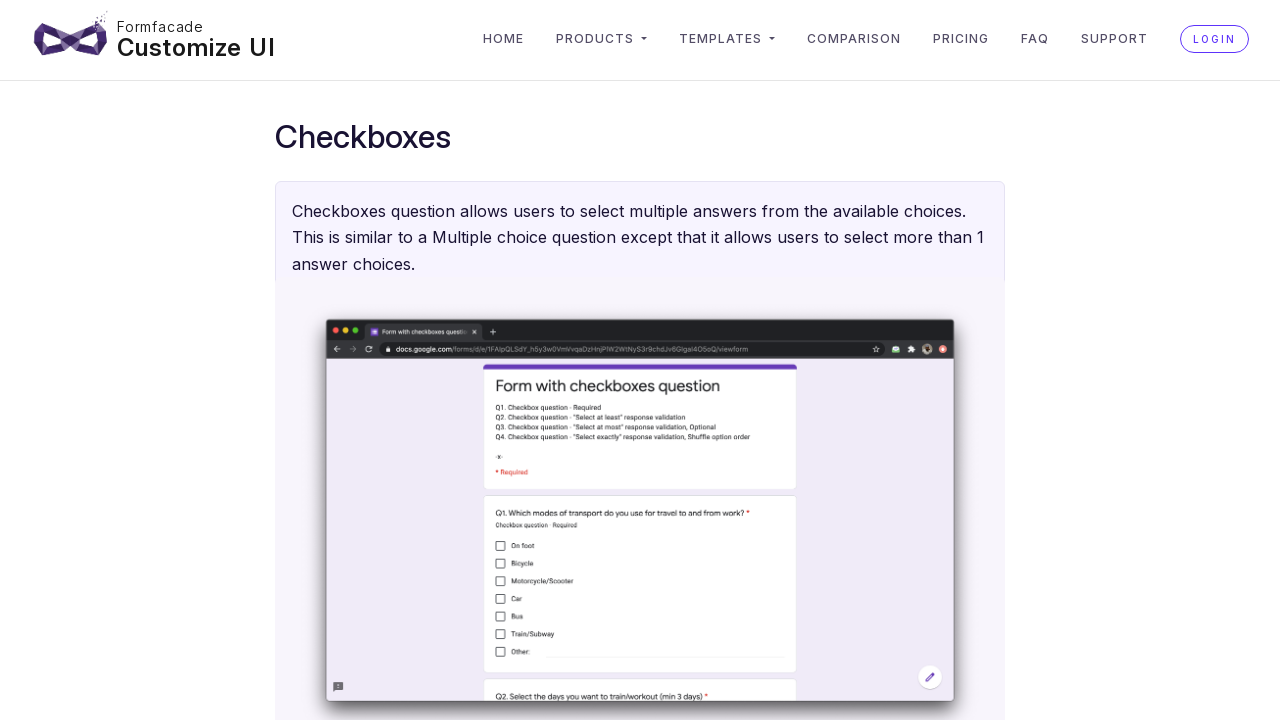

Maximized browser window
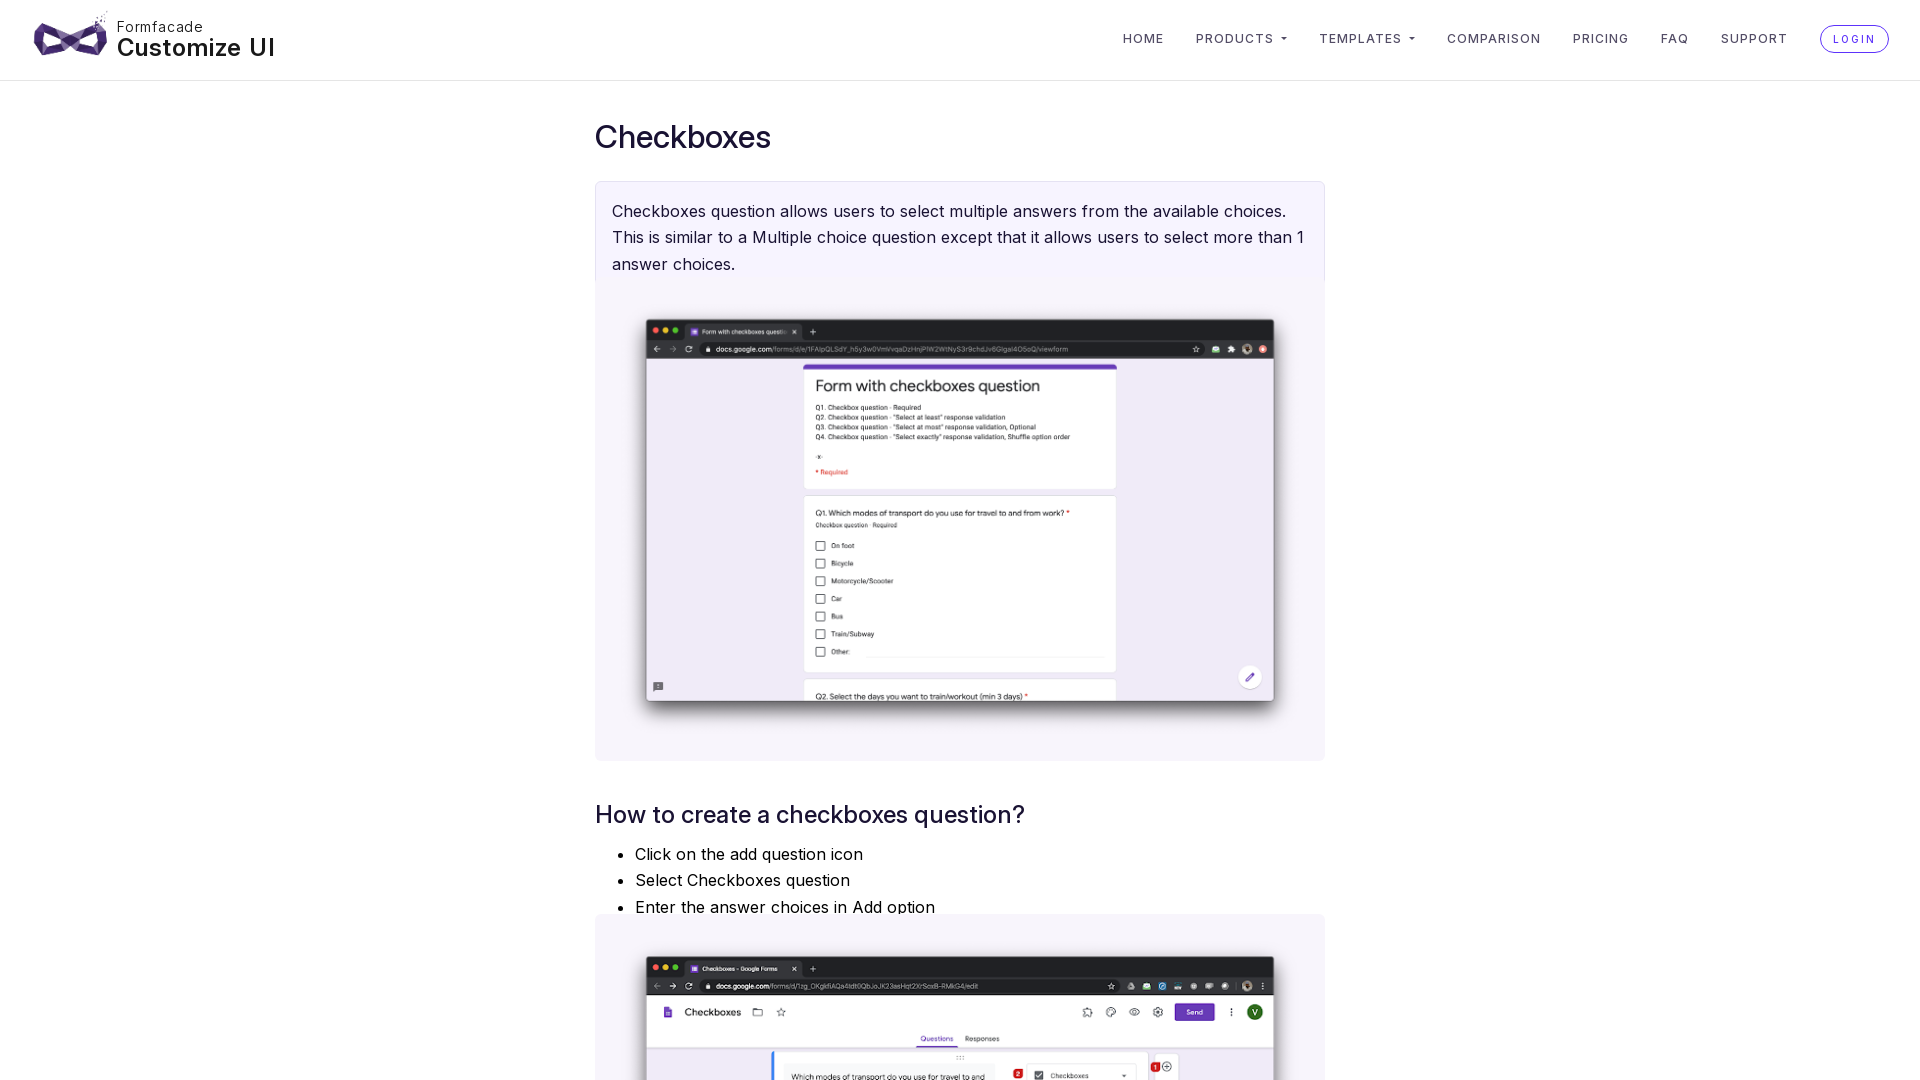

Checkbox label for 'On foot' option became visible
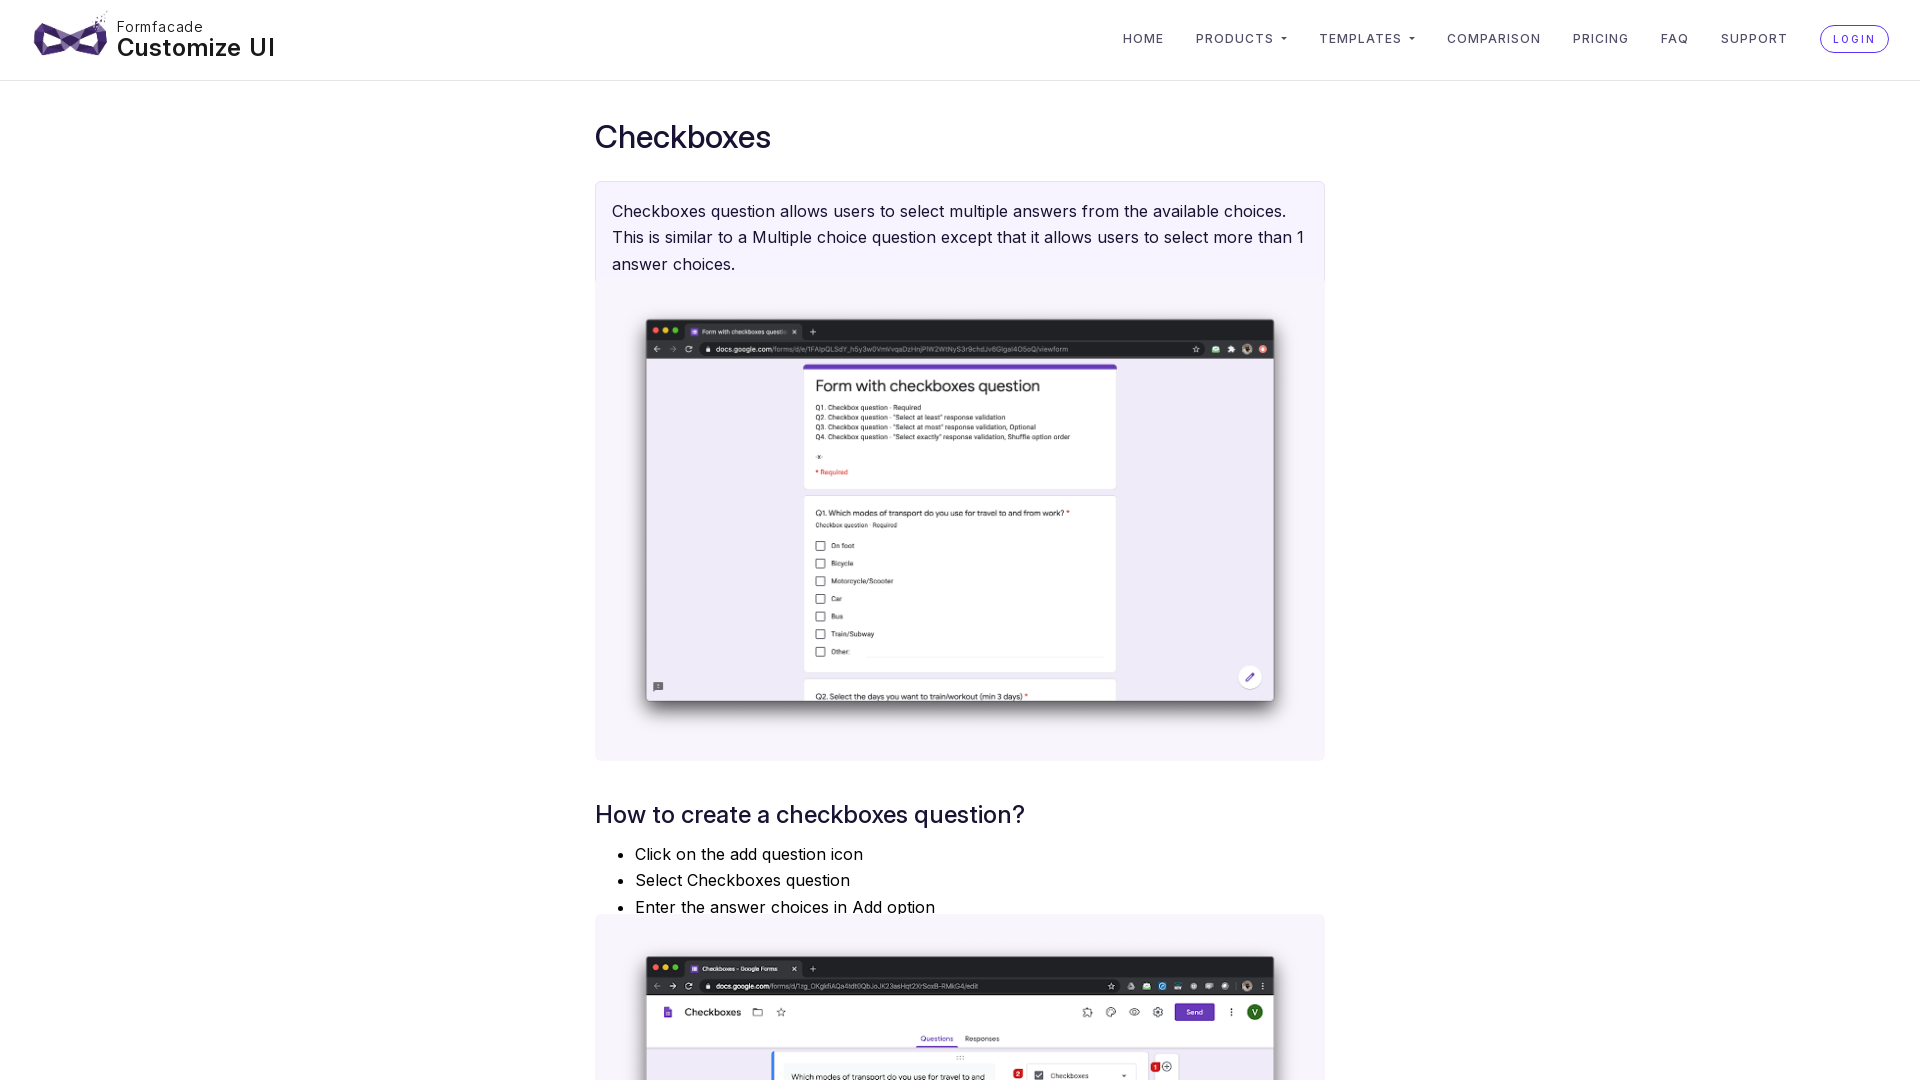

Clicked the 'On foot' checkbox option at (641, 581) on label[for='entry.1587519277.On foot']
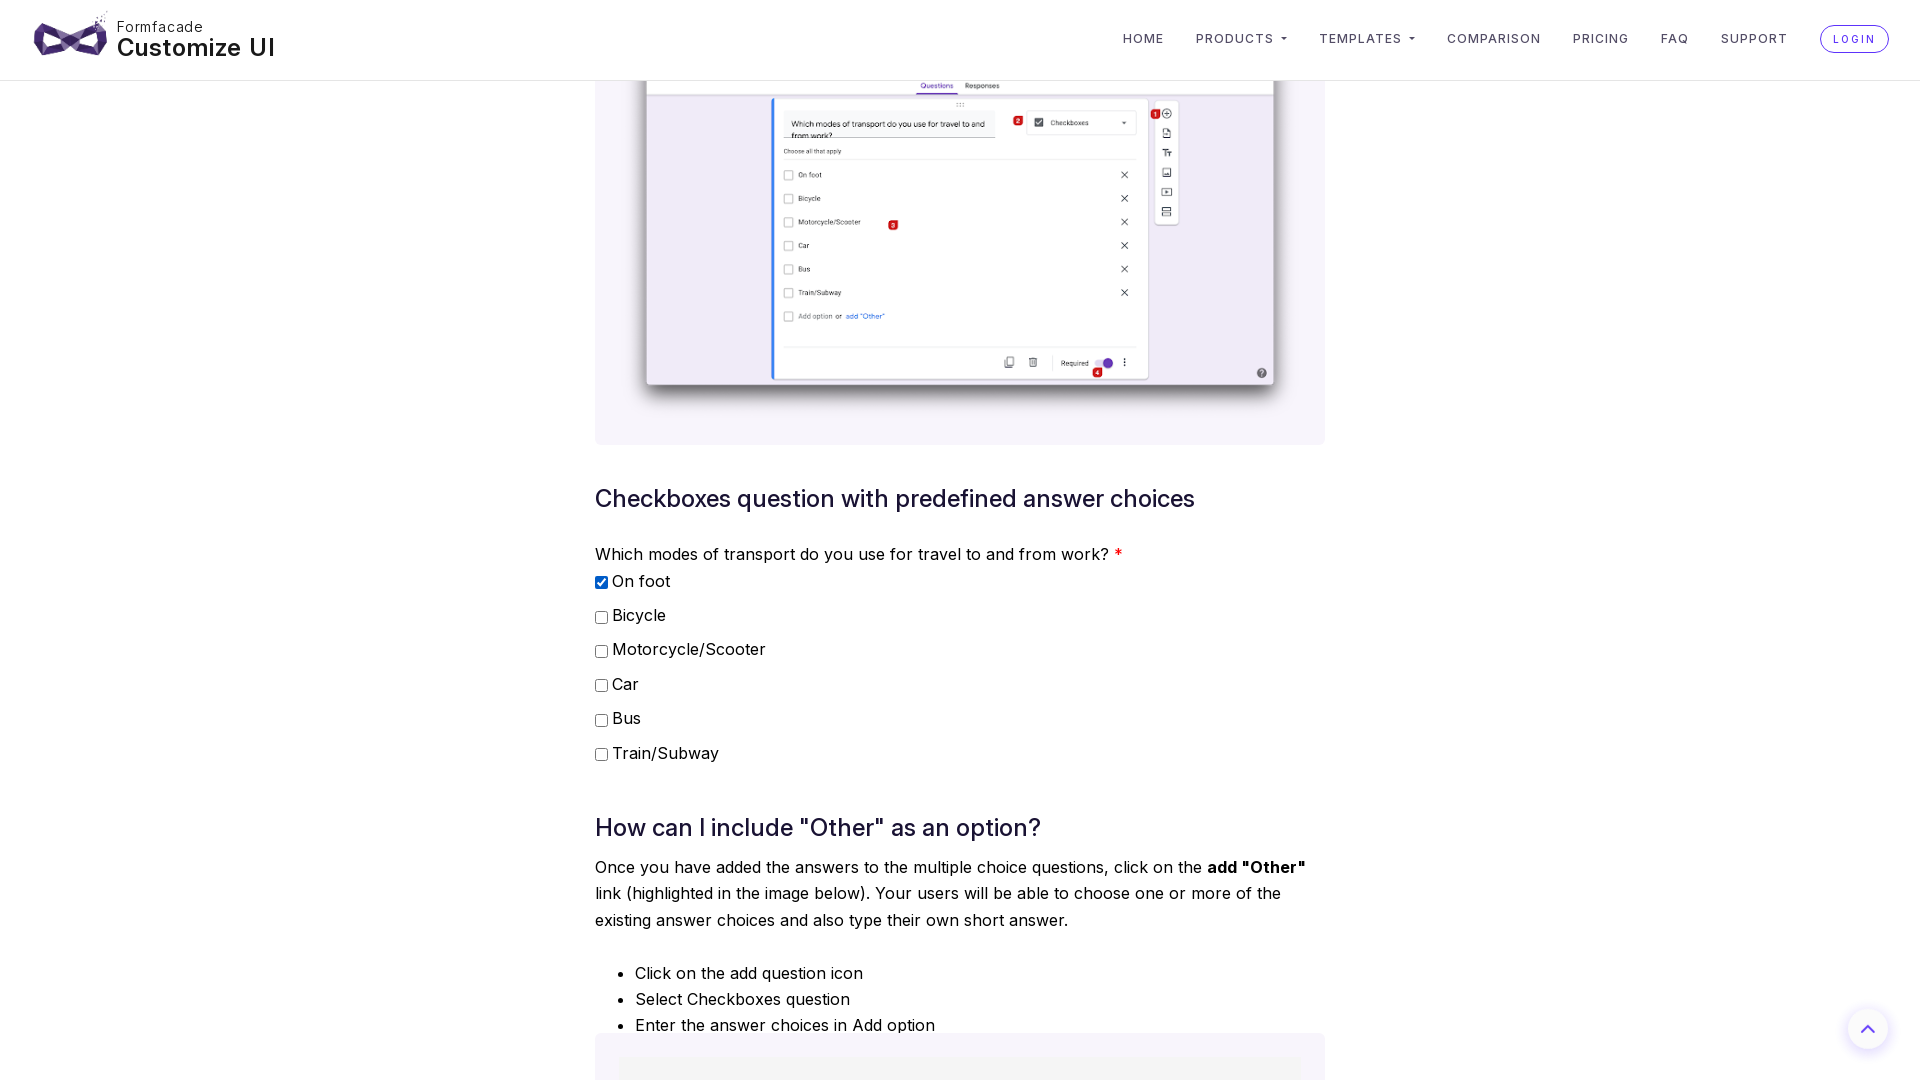

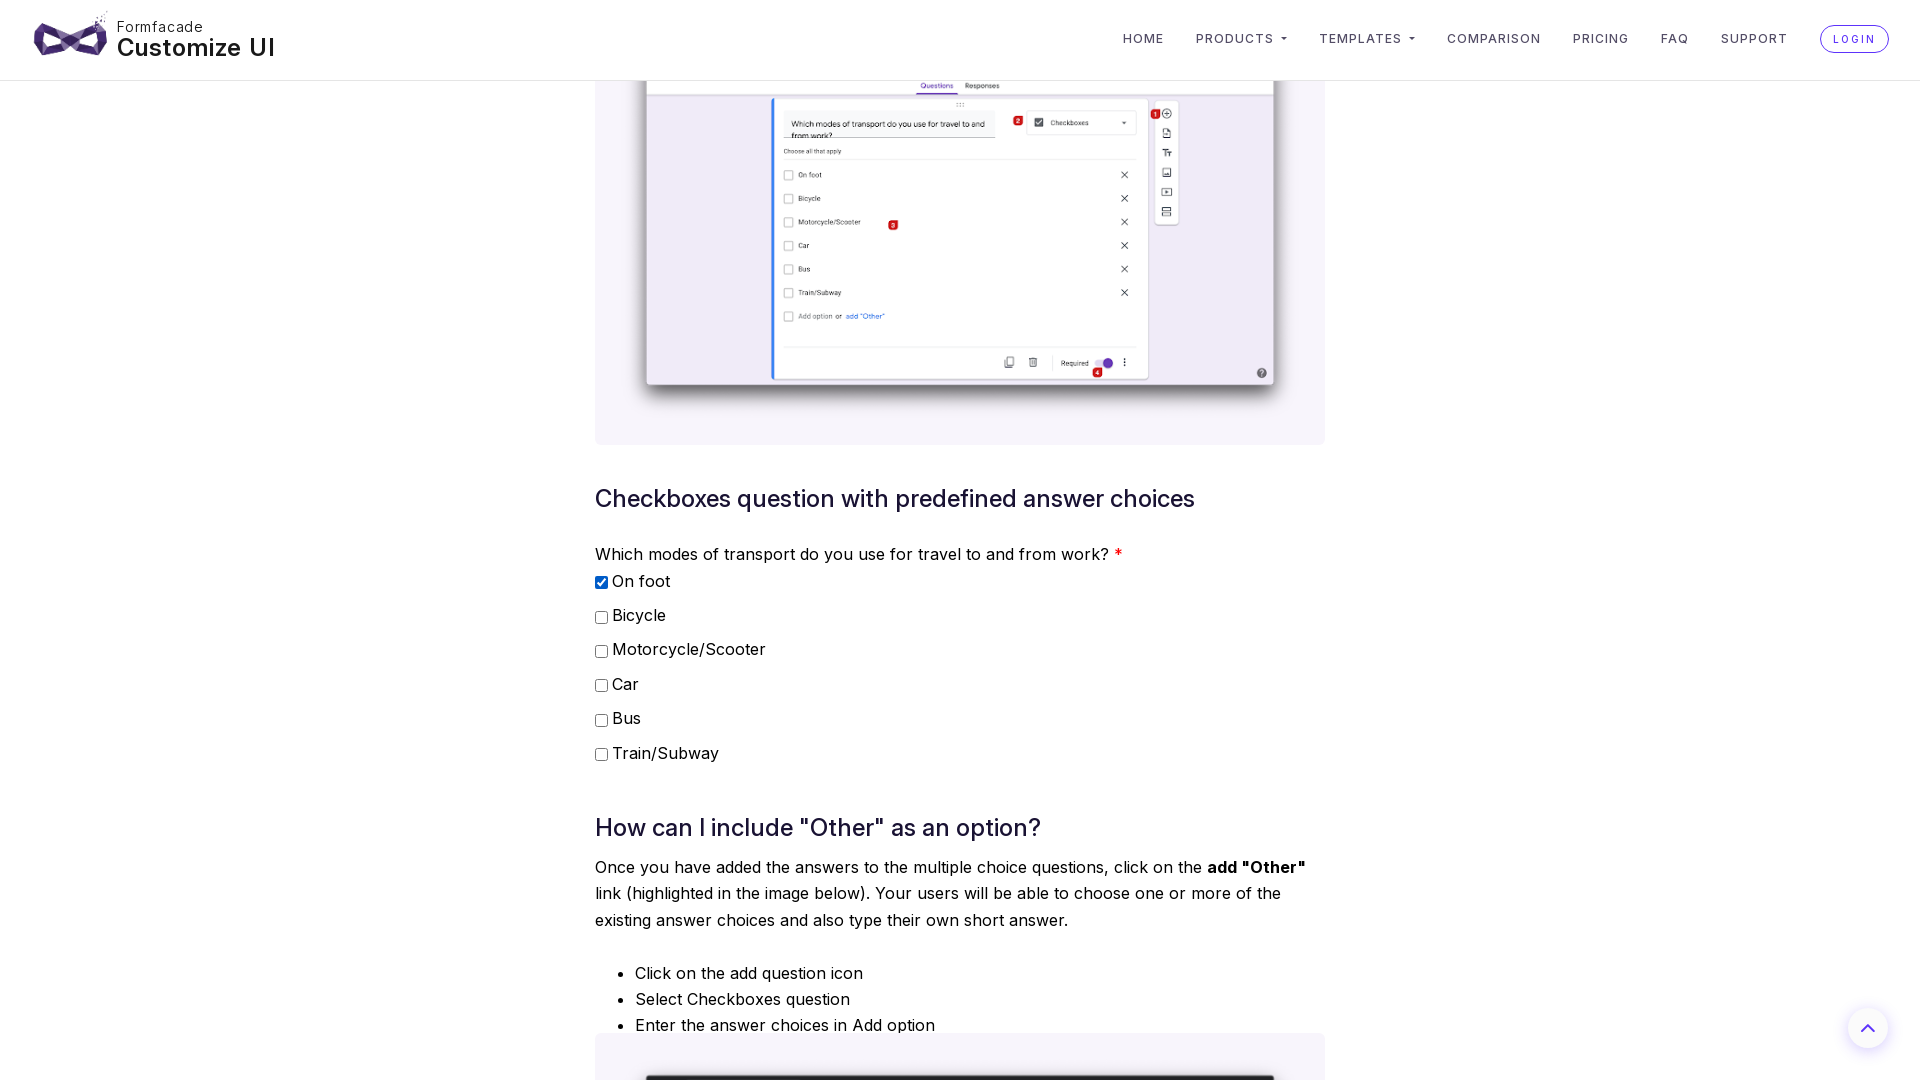